Tests registration form validation by attempting to submit without agreeing to privacy policy, verifying error message appears

Starting URL: https://naveenautomationlabs.com/opencart/index.php?route=account/register

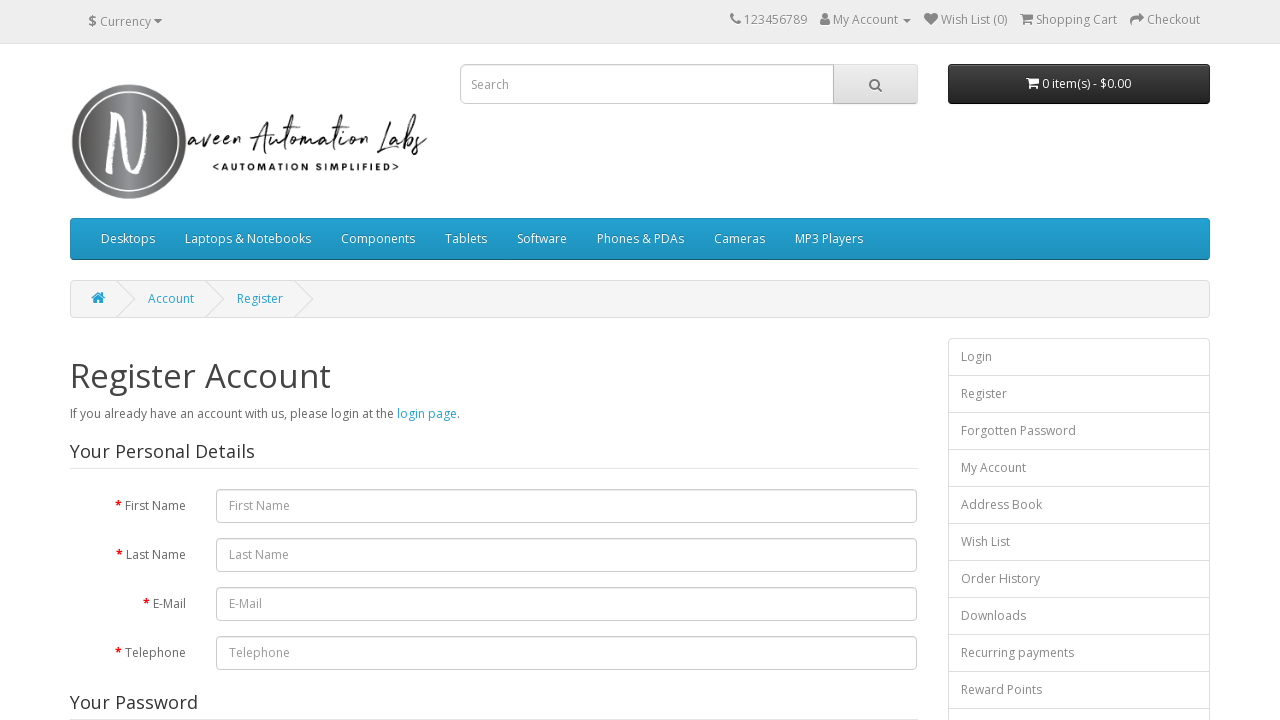

Cleared first name field on #input-firstname
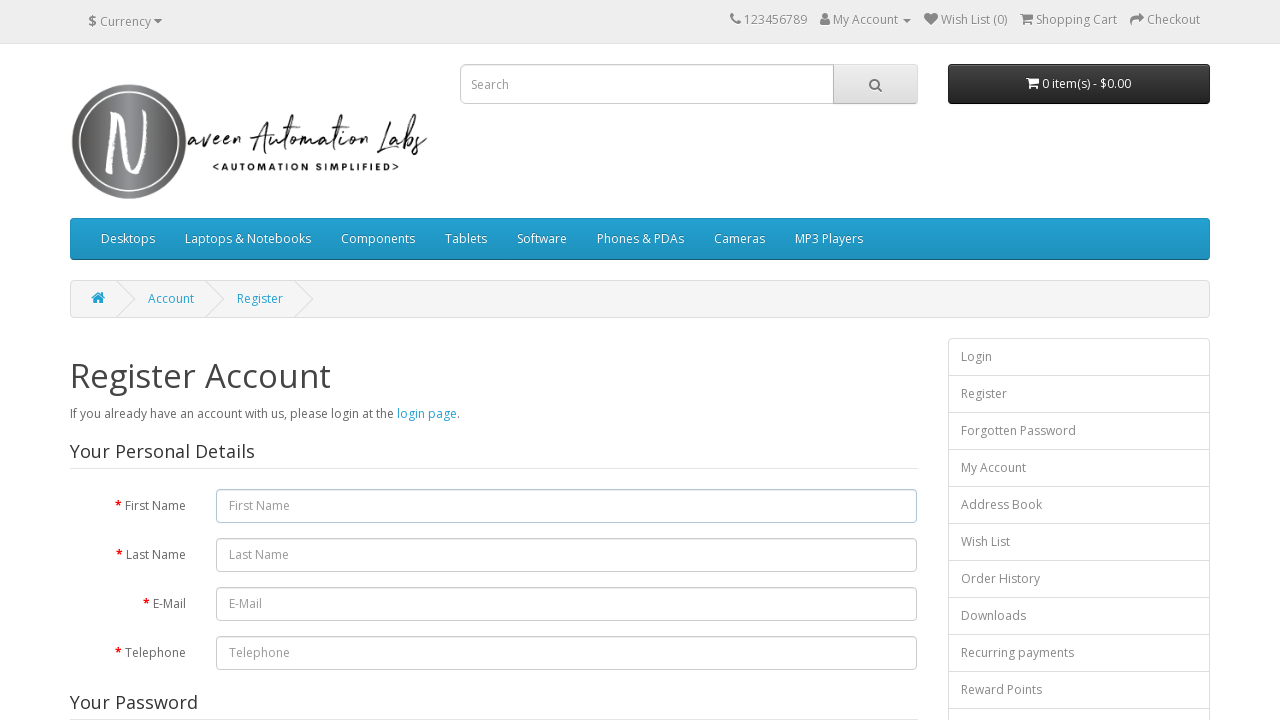

Filled first name field with 'John' on #input-firstname
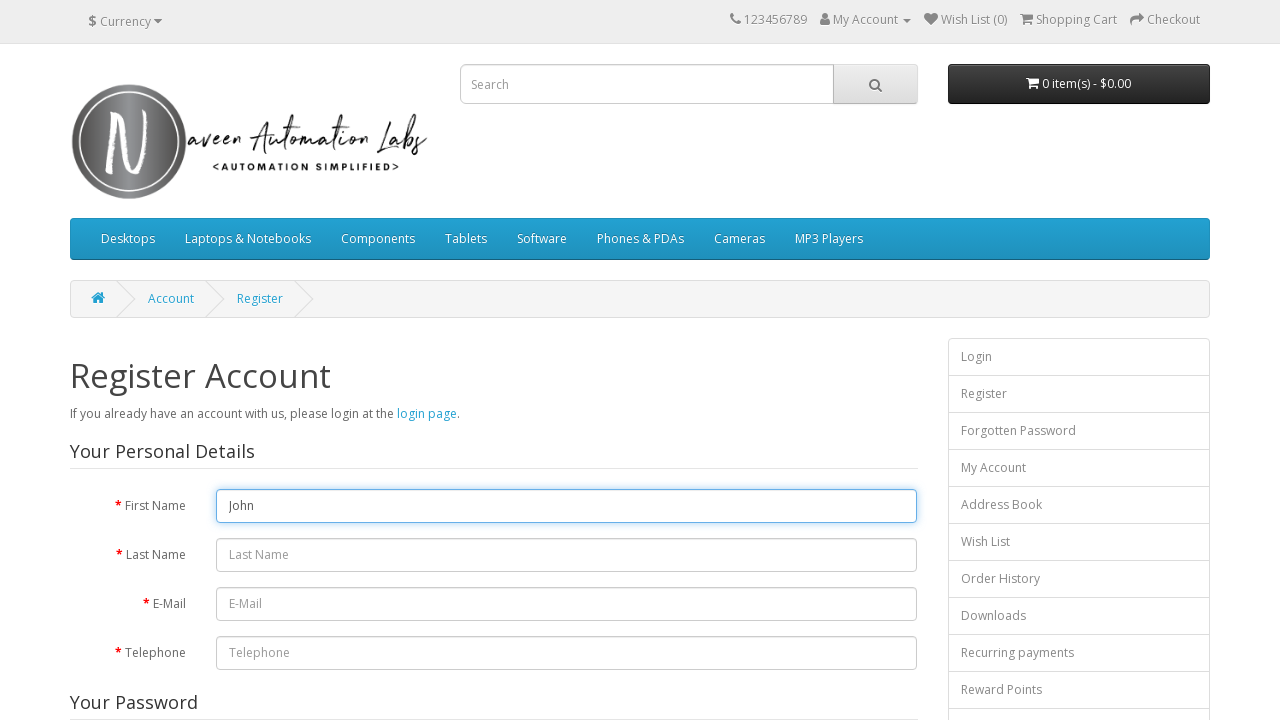

Cleared last name field on #input-lastname
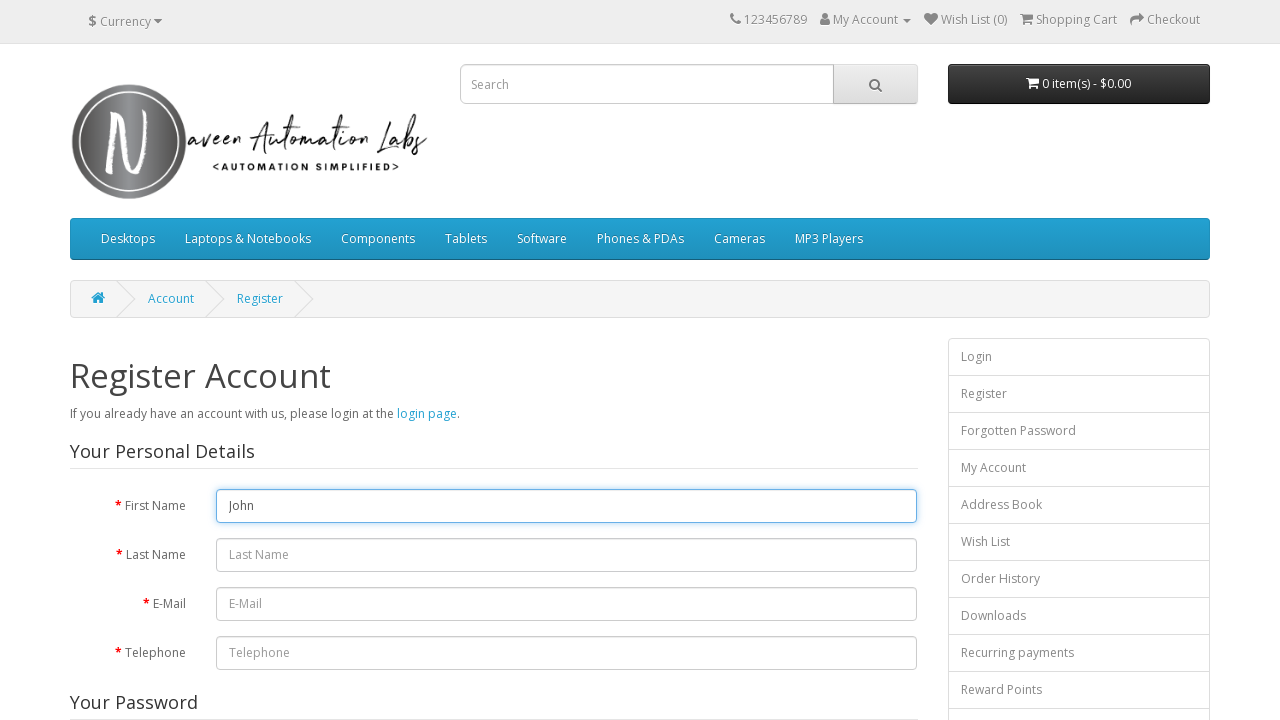

Filled last name field with 'Smith' on #input-lastname
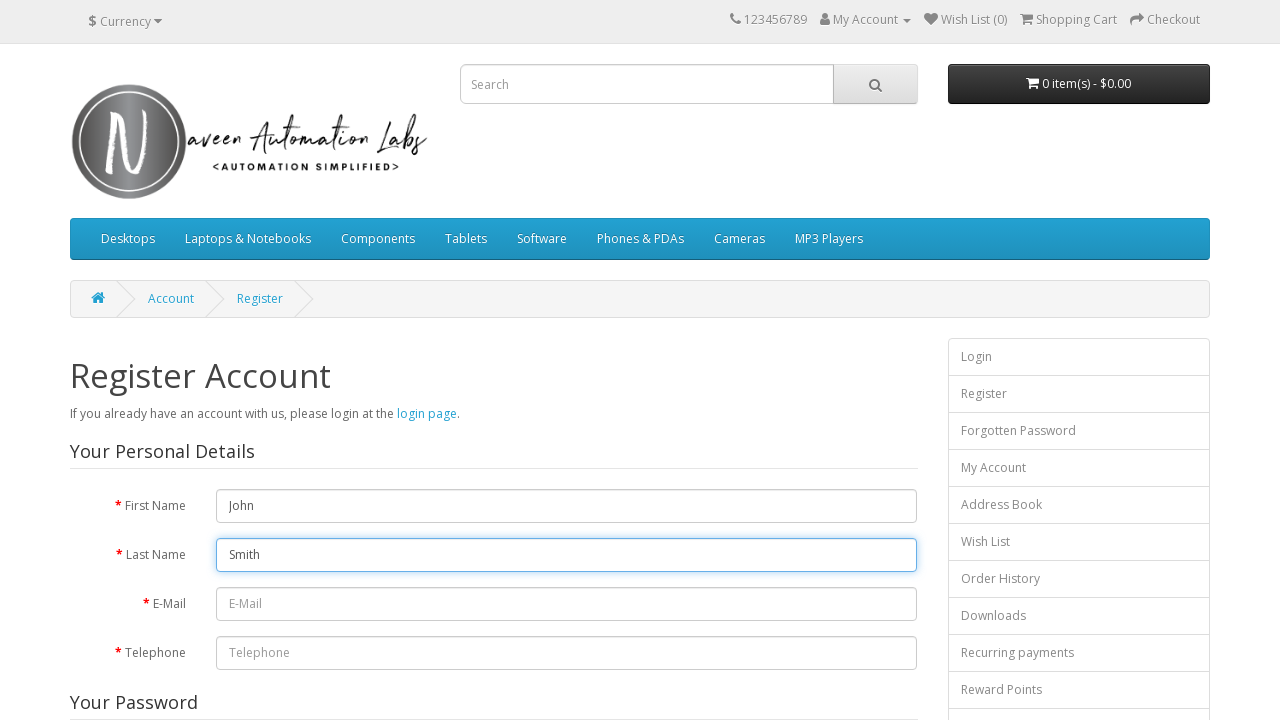

Cleared email field on #input-email
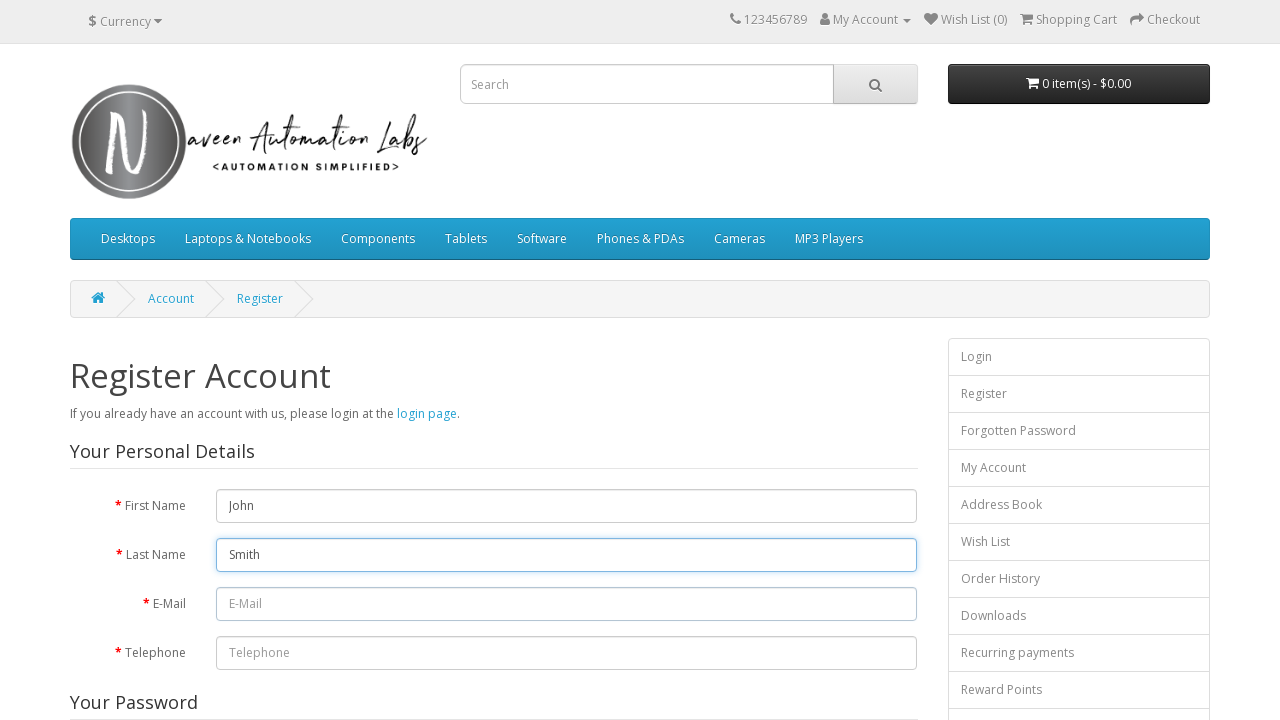

Filled email field with 'johnsmith@example.com' on #input-email
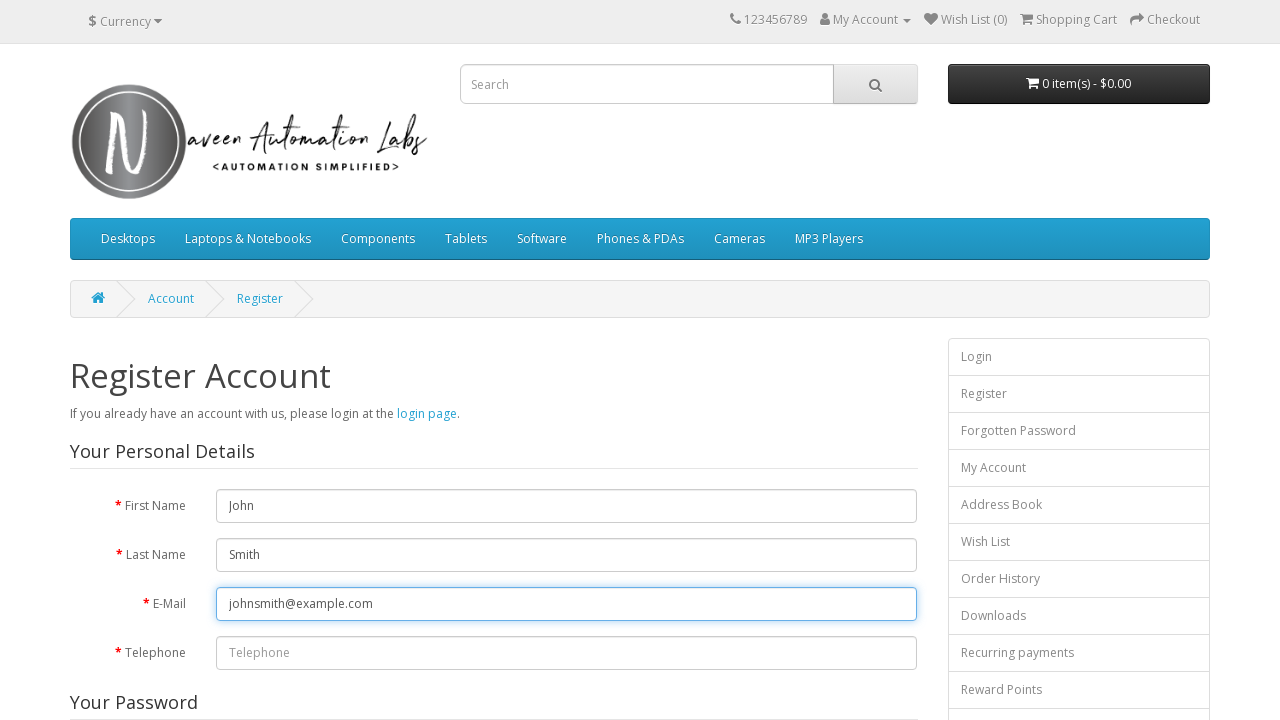

Cleared telephone field on #input-telephone
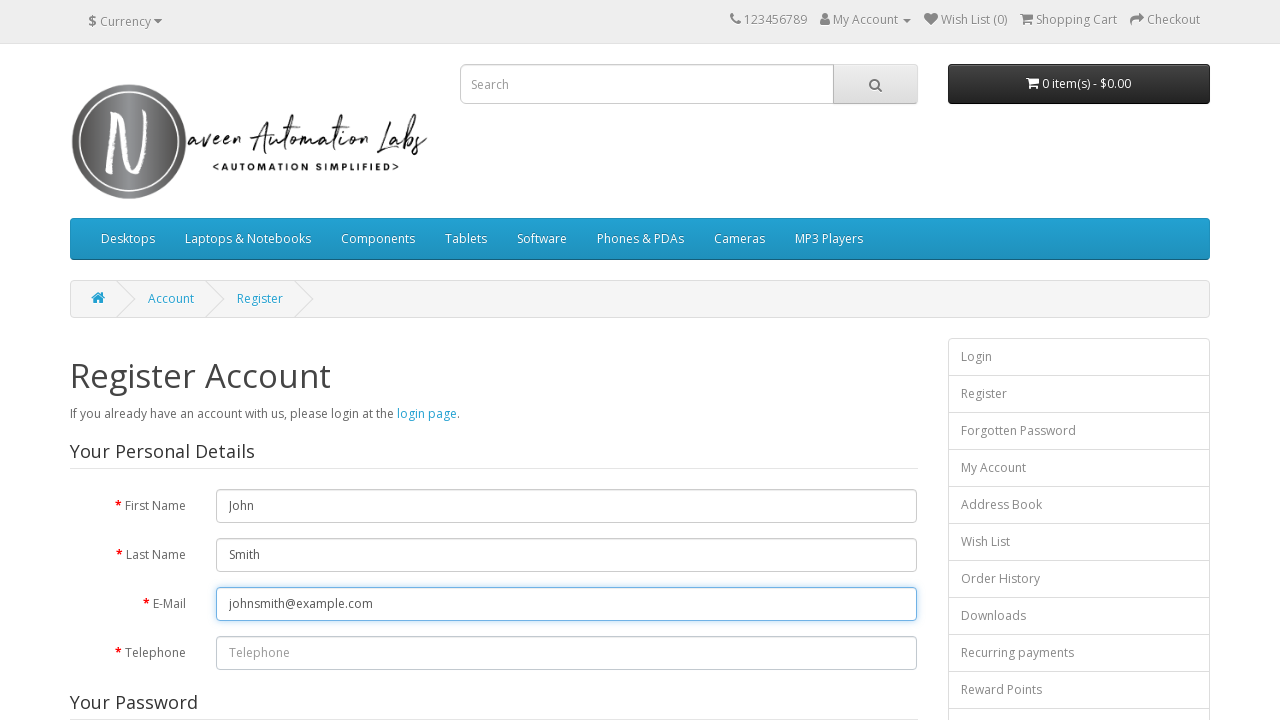

Filled telephone field with '5551234567' on #input-telephone
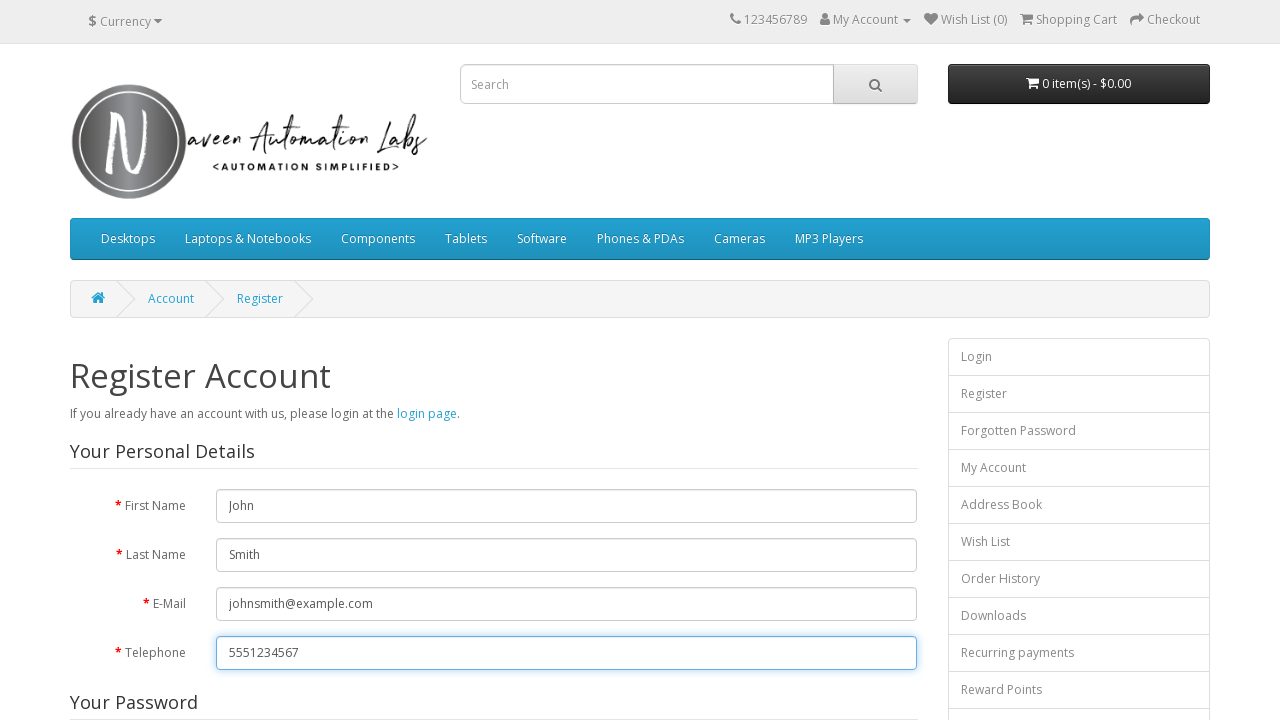

Cleared password field on #input-password
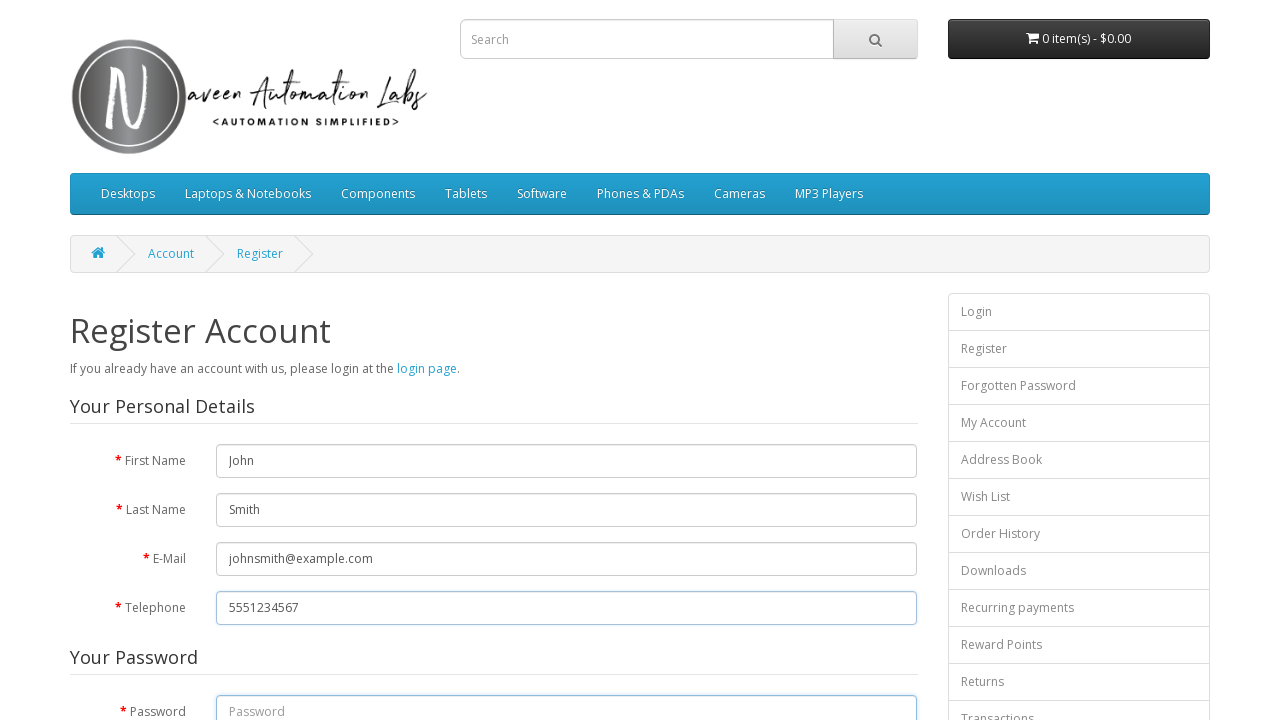

Filled password field with 'SecurePass123!' on #input-password
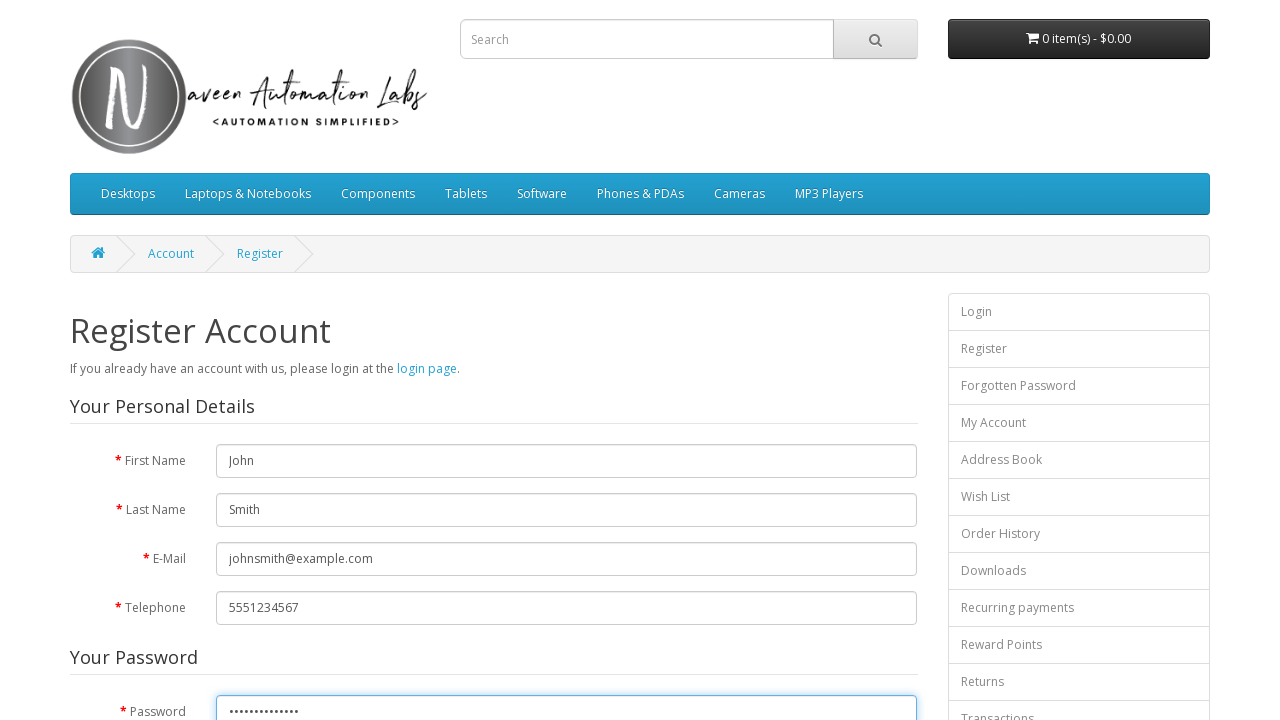

Cleared confirm password field on #input-confirm
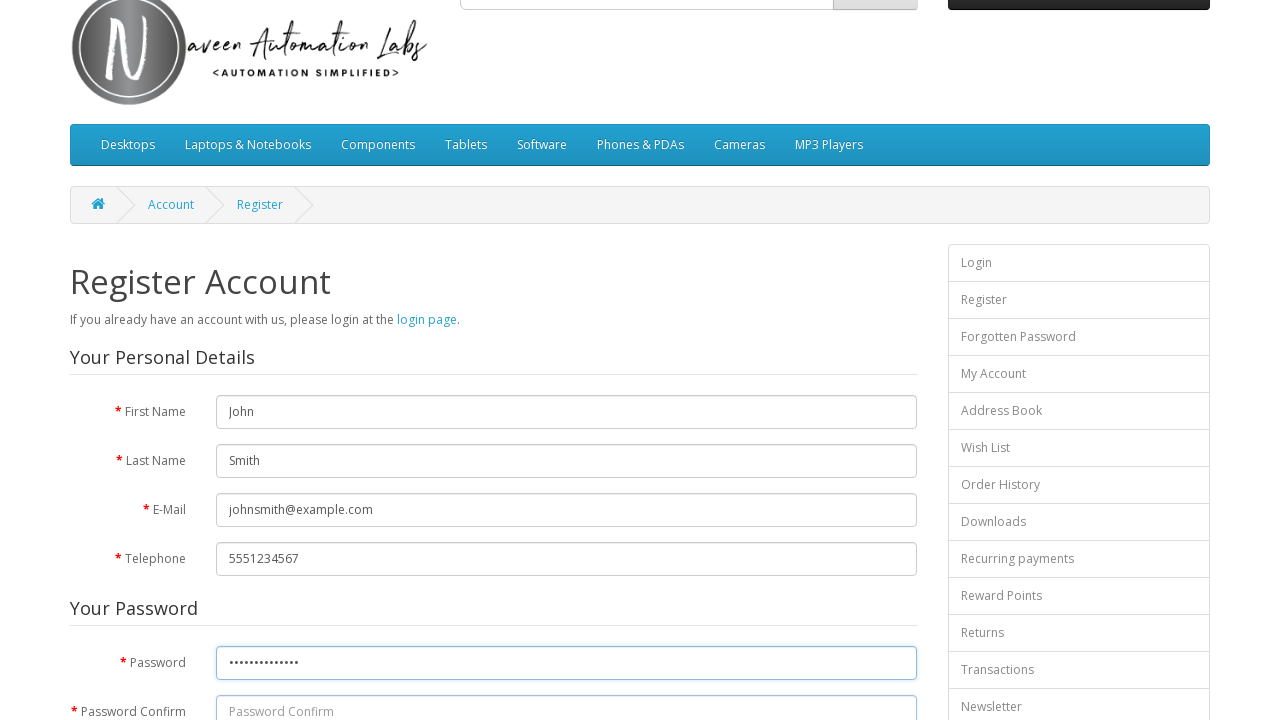

Filled confirm password field with 'SecurePass123!' on #input-confirm
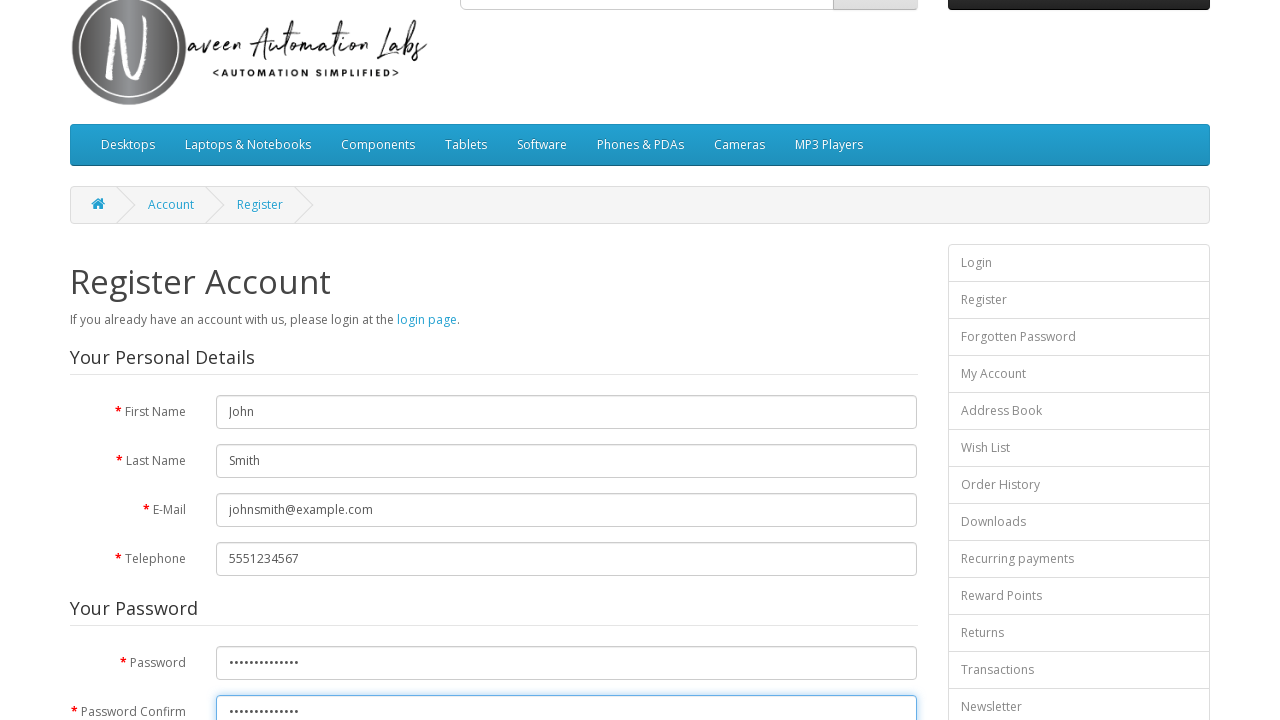

Clicked Continue button without agreeing to Privacy Policy at (879, 427) on xpath=//input[@value='Continue']
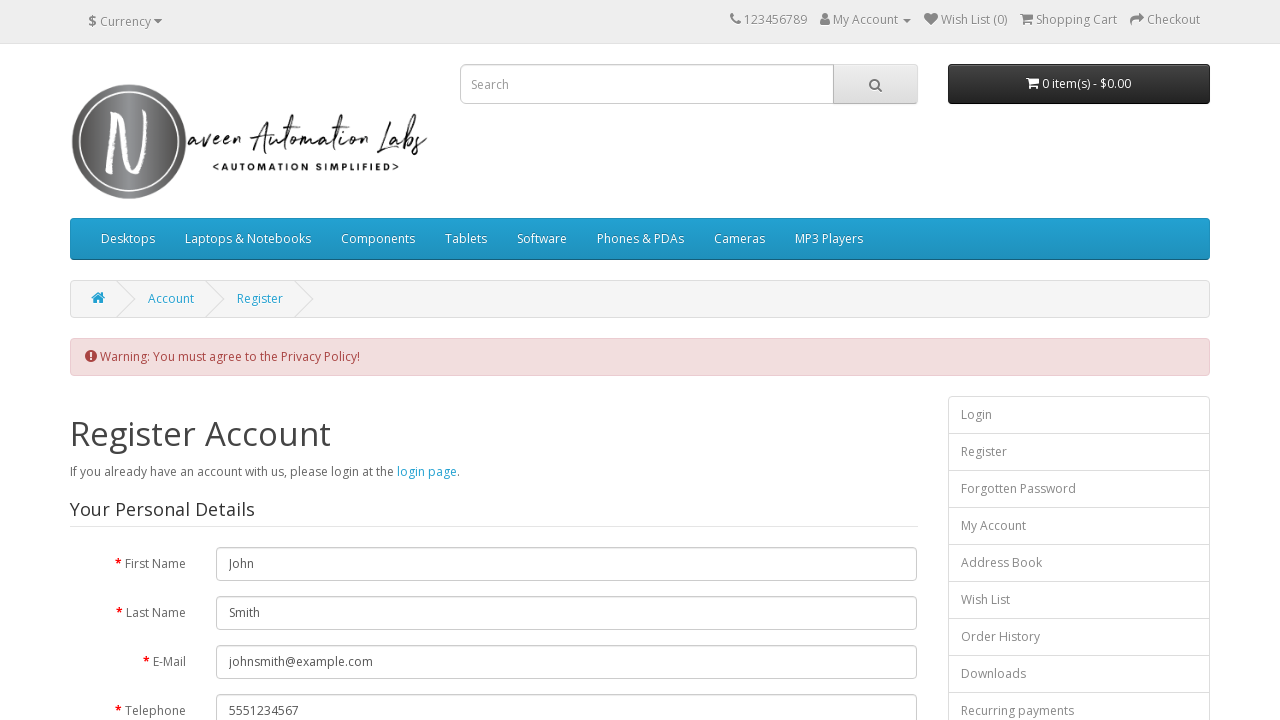

Error alert message appeared on screen
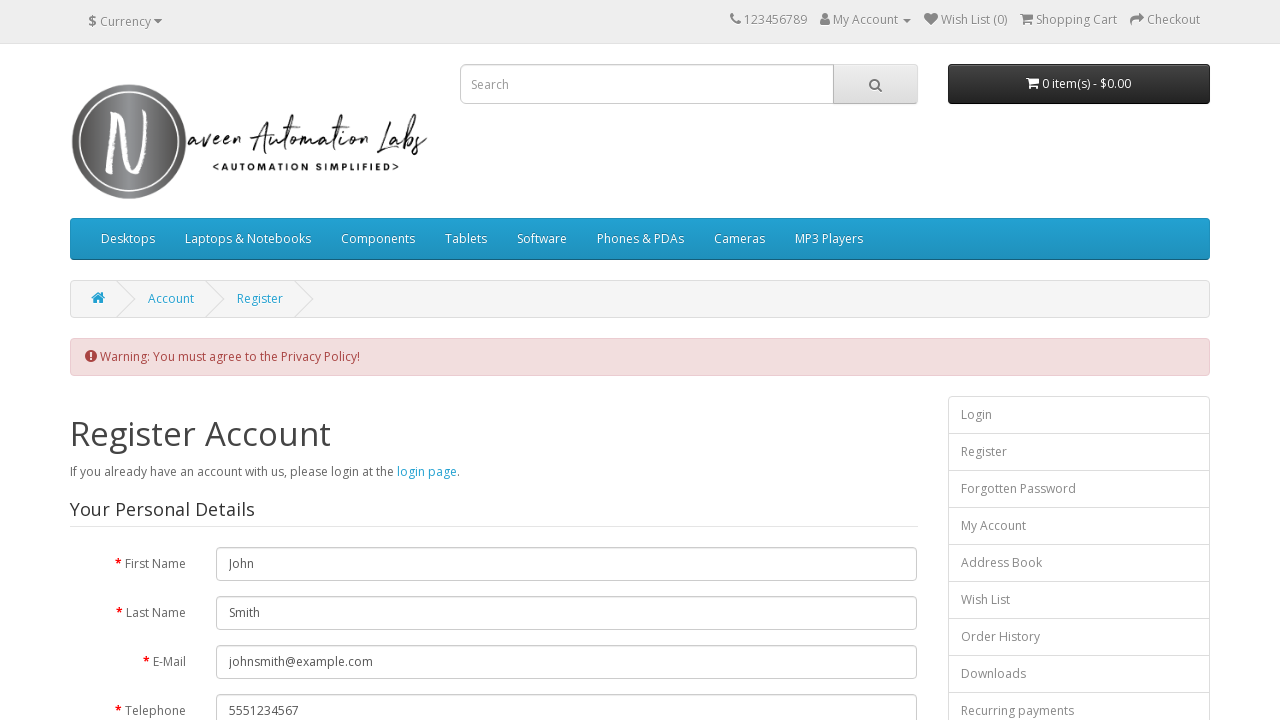

Retrieved error message text
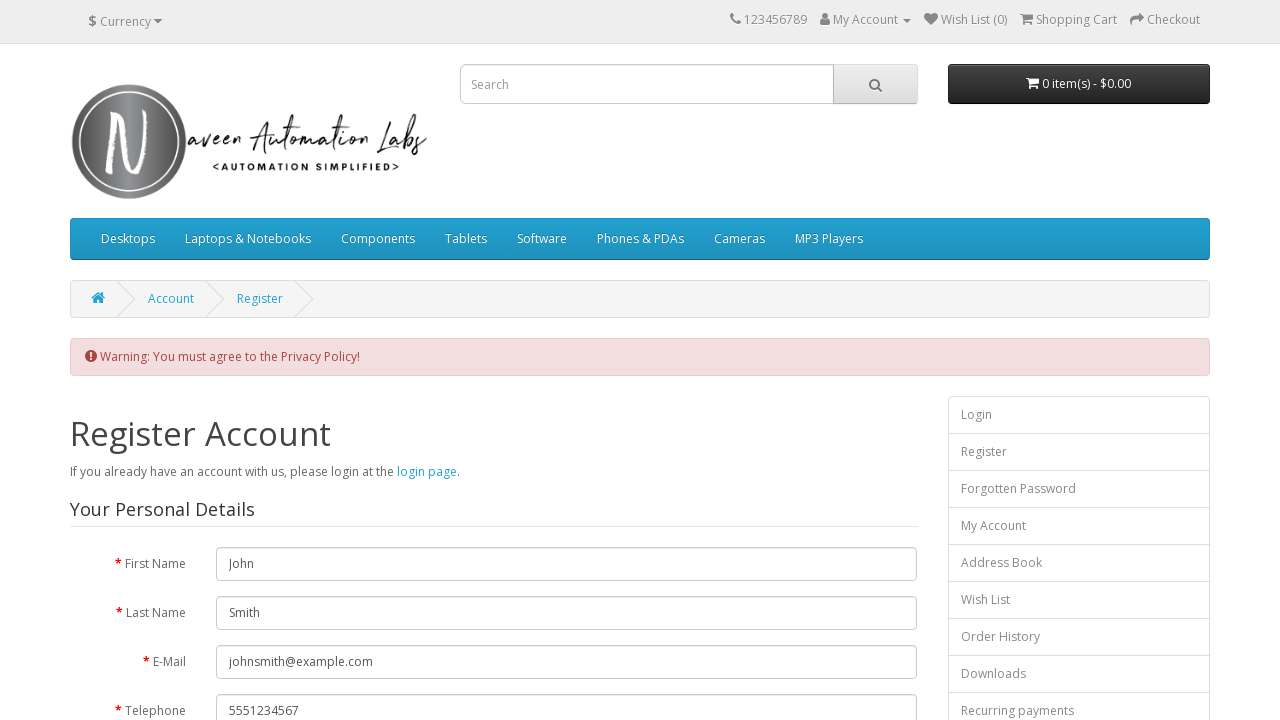

Verified error message contains 'Warning: You must agree to the Privacy Policy!'
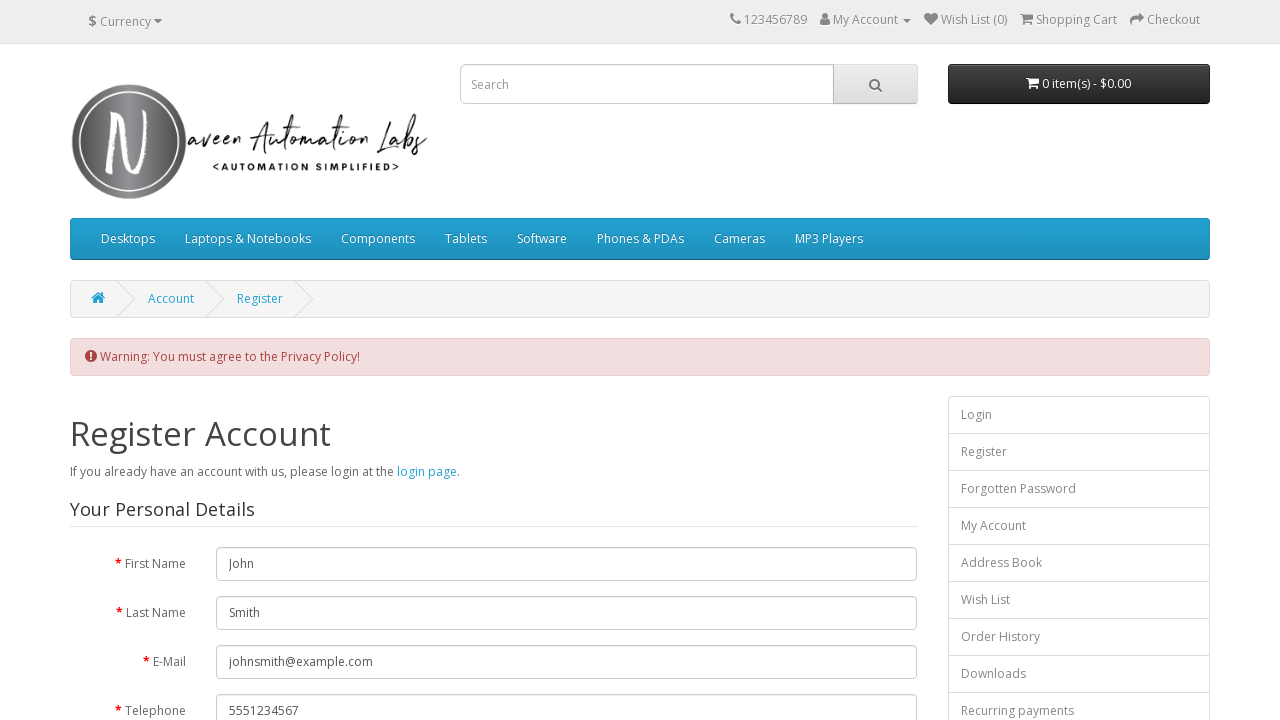

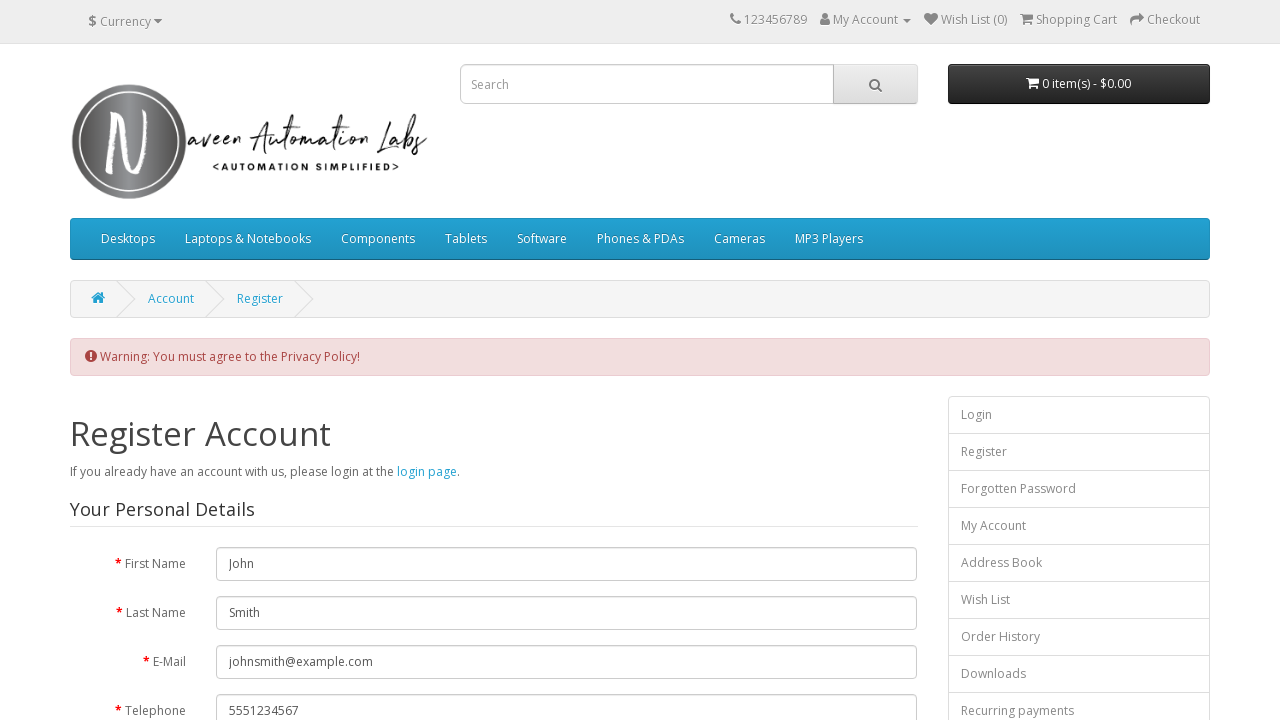